Tests alert handling by clicking a confirmation button and accepting the JavaScript alert that appears

Starting URL: https://rahulshettyacademy.com/AutomationPractice/

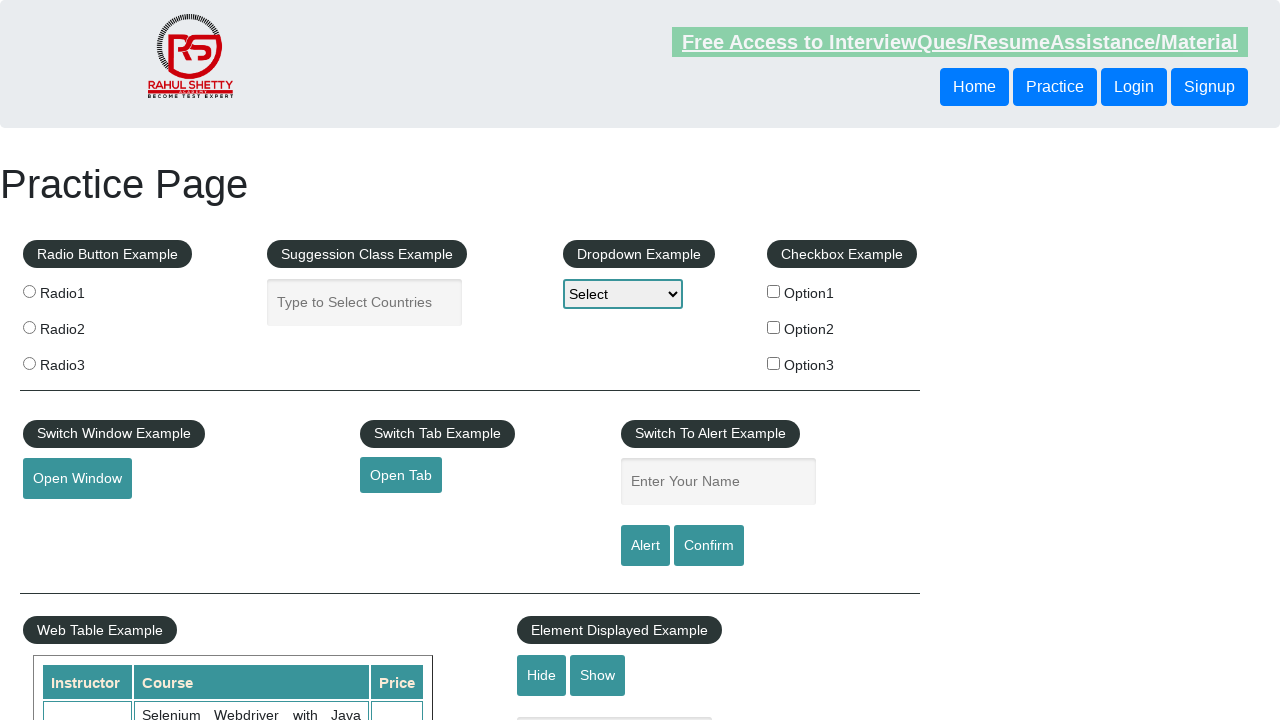

Clicked confirmation button to trigger alert at (709, 546) on #confirmbtn
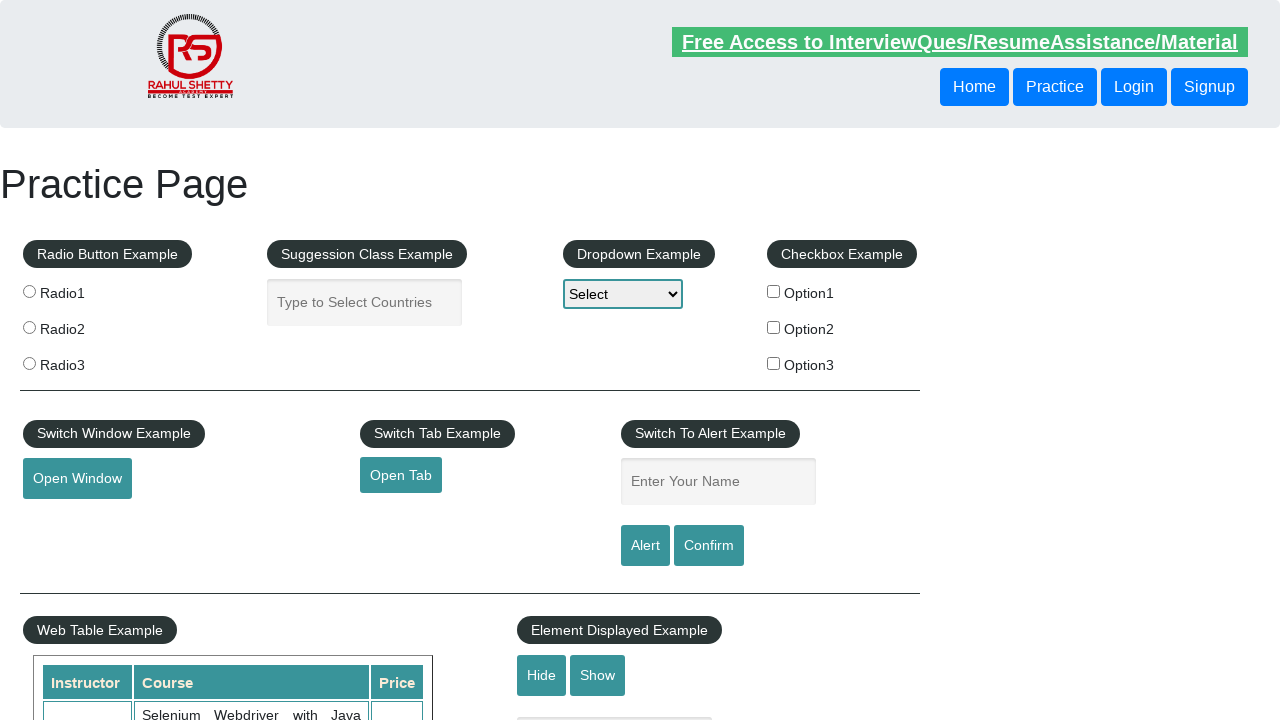

Set up dialog handler to accept JavaScript alert
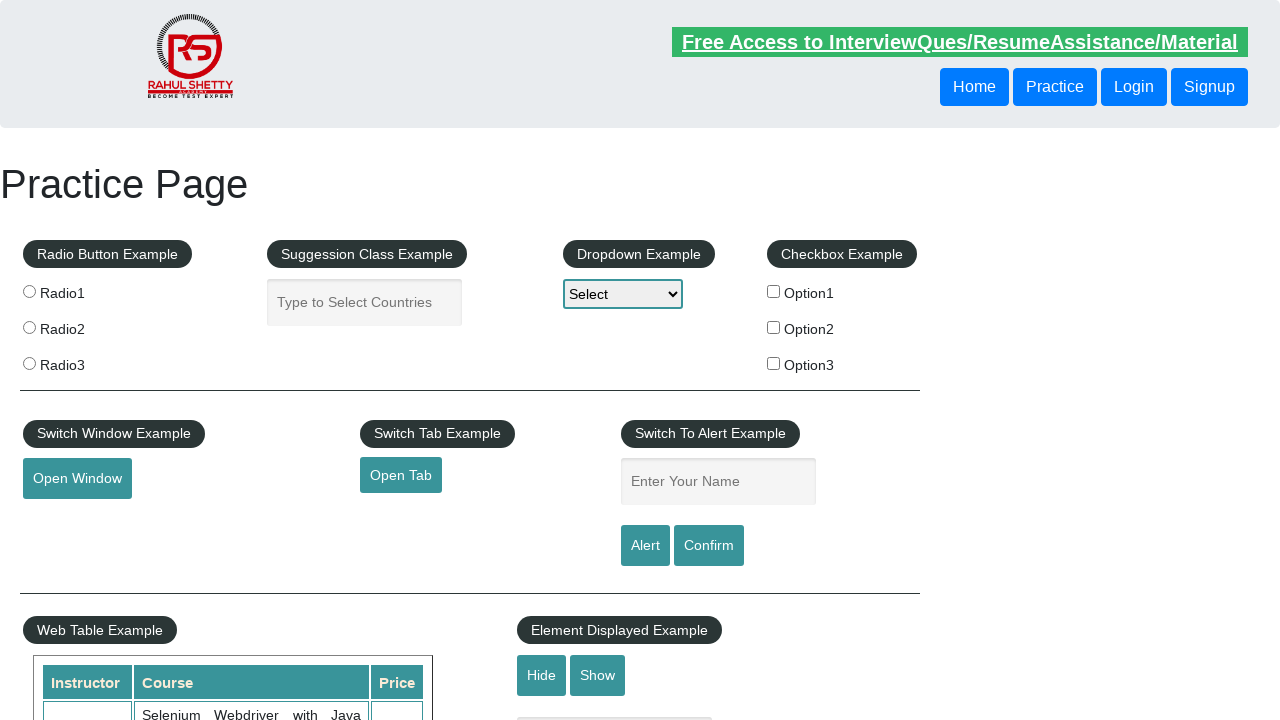

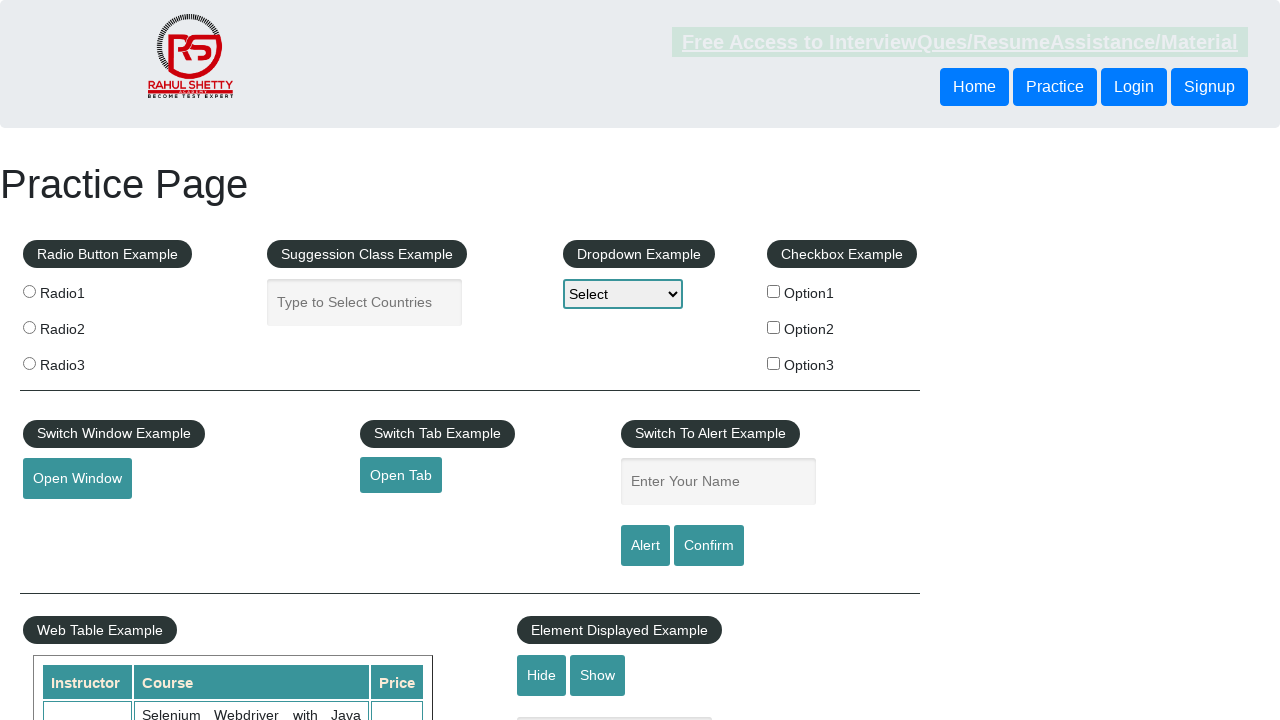